Tests registration form validation when confirmation email does not match the original email

Starting URL: https://alada.vn/tai-khoan/dang-ky.html

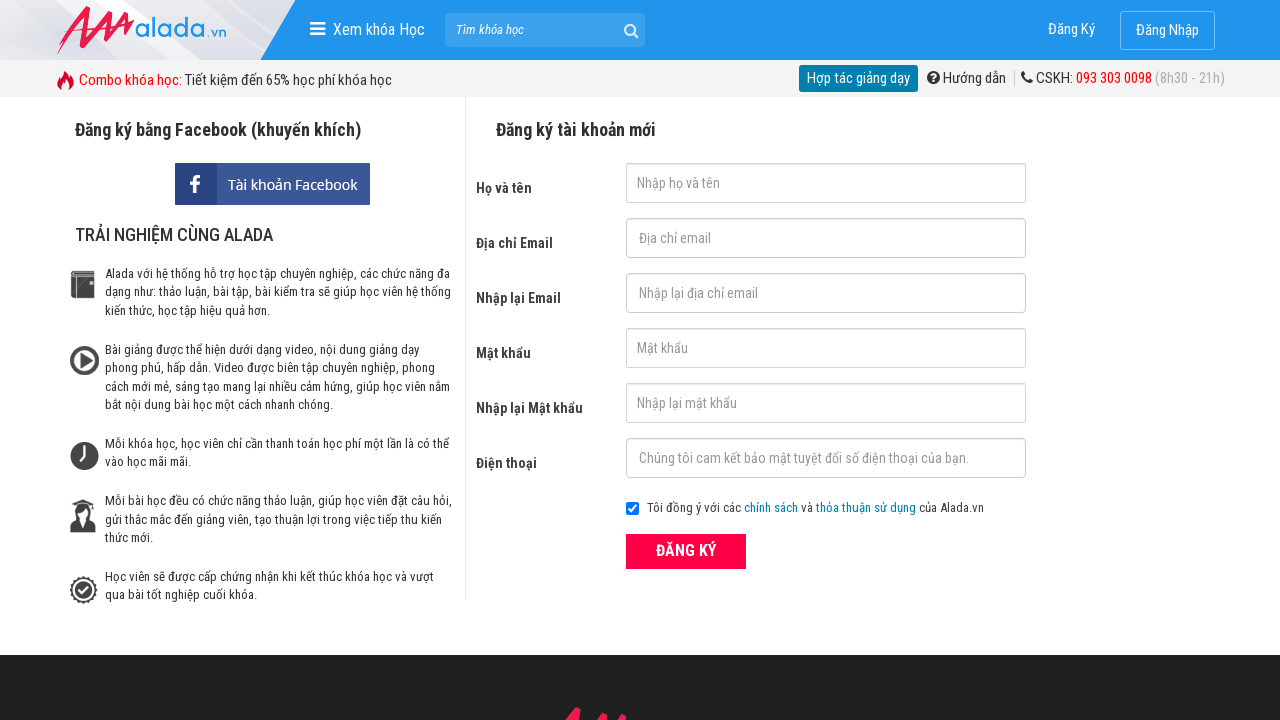

Filled first name field with 'Thu Qua' on #txtFirstname
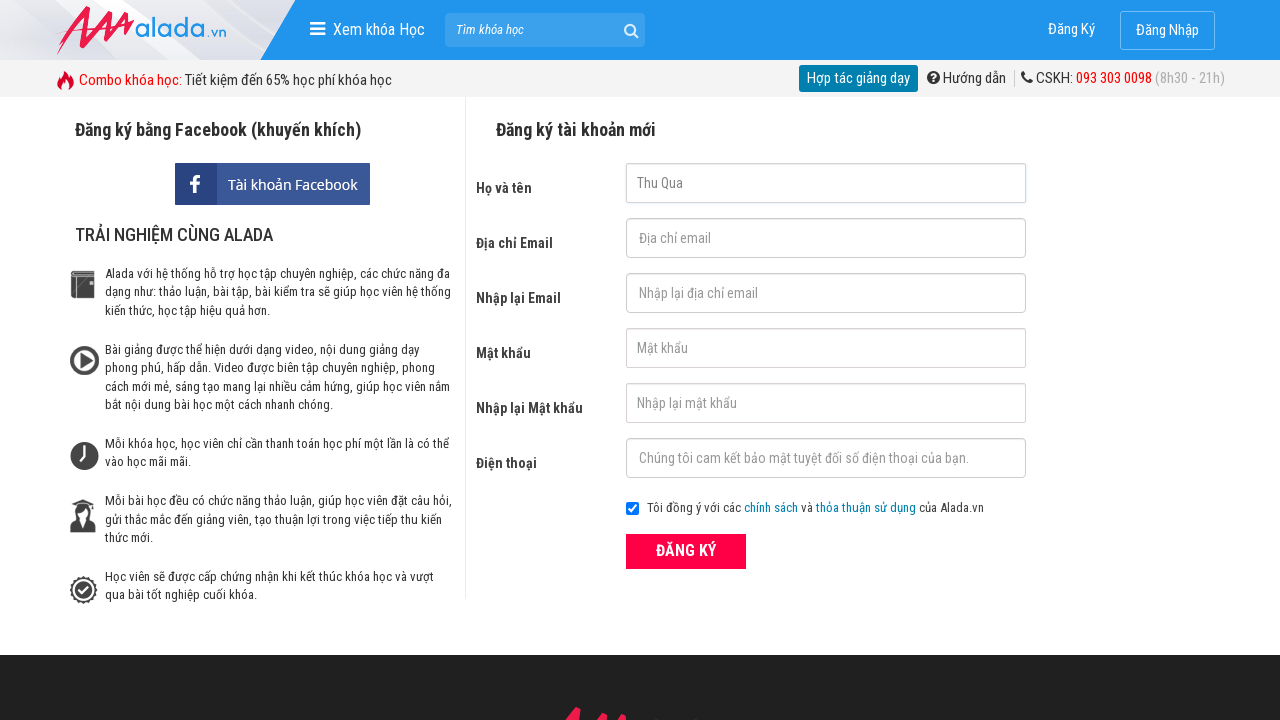

Filled email field with 'acbd@gmail.com' on #txtEmail
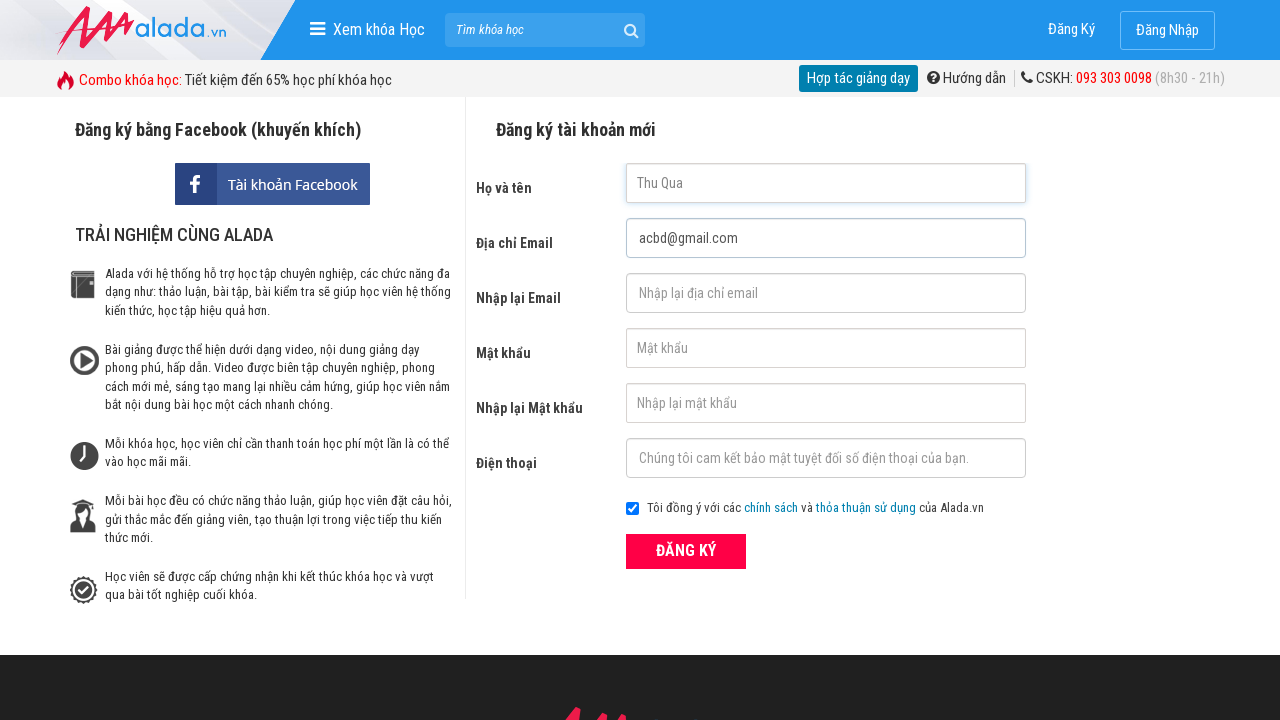

Filled confirmation email field with mismatched email 'acbd@' on #txtCEmail
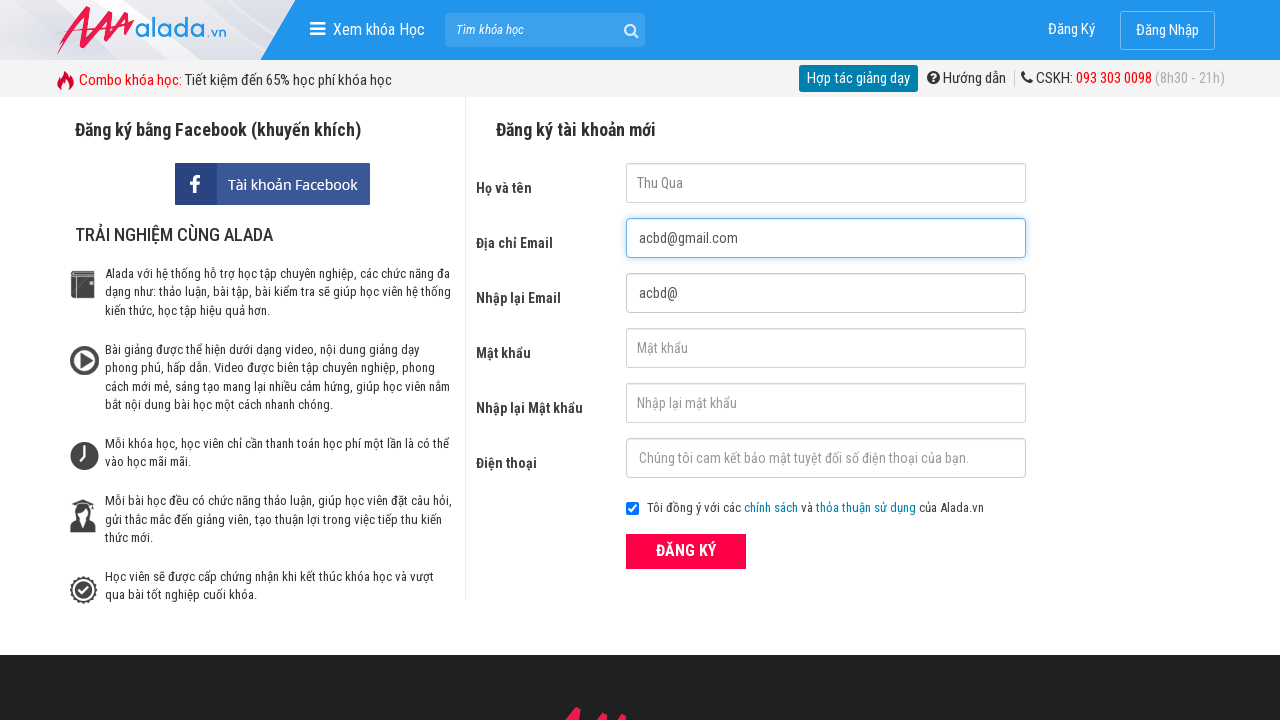

Filled password field with 'Abcd1234' on #txtPassword
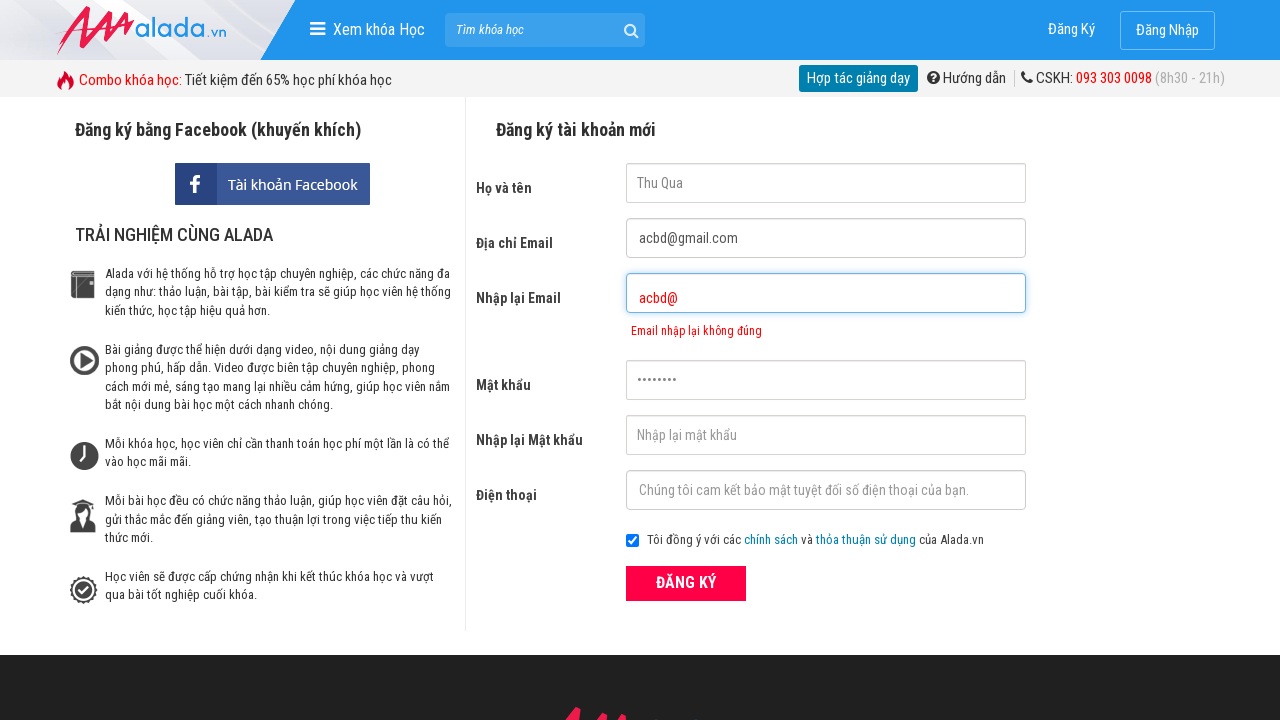

Filled confirm password field with 'Abcd1234' on #txtCPassword
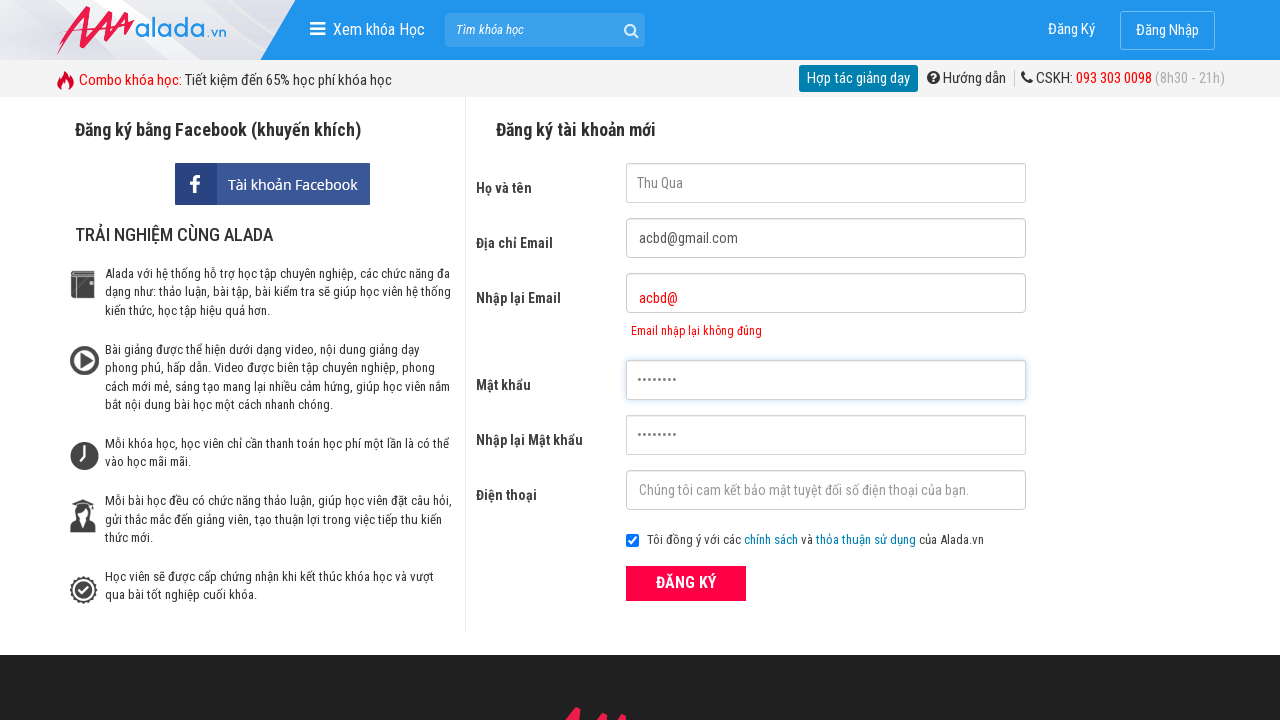

Filled phone number field with '09992342341' on #txtPhone
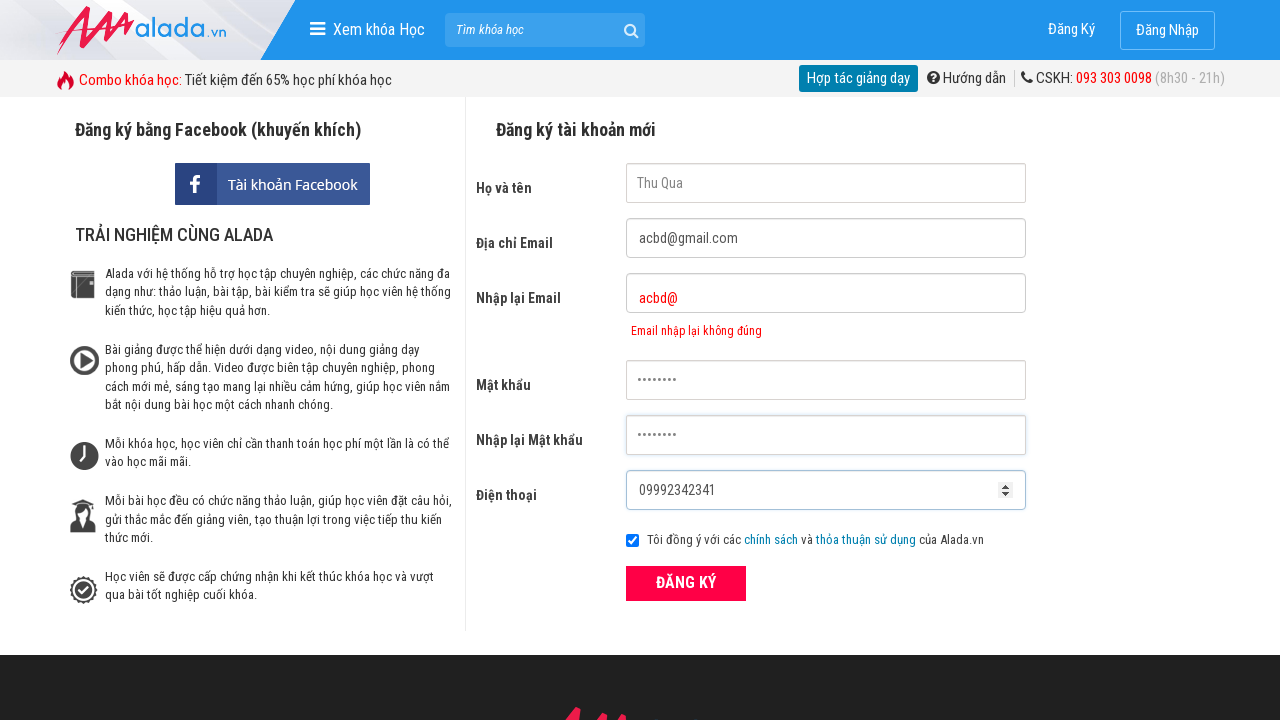

Clicked submit button to register at (686, 583) on button[type='submit']
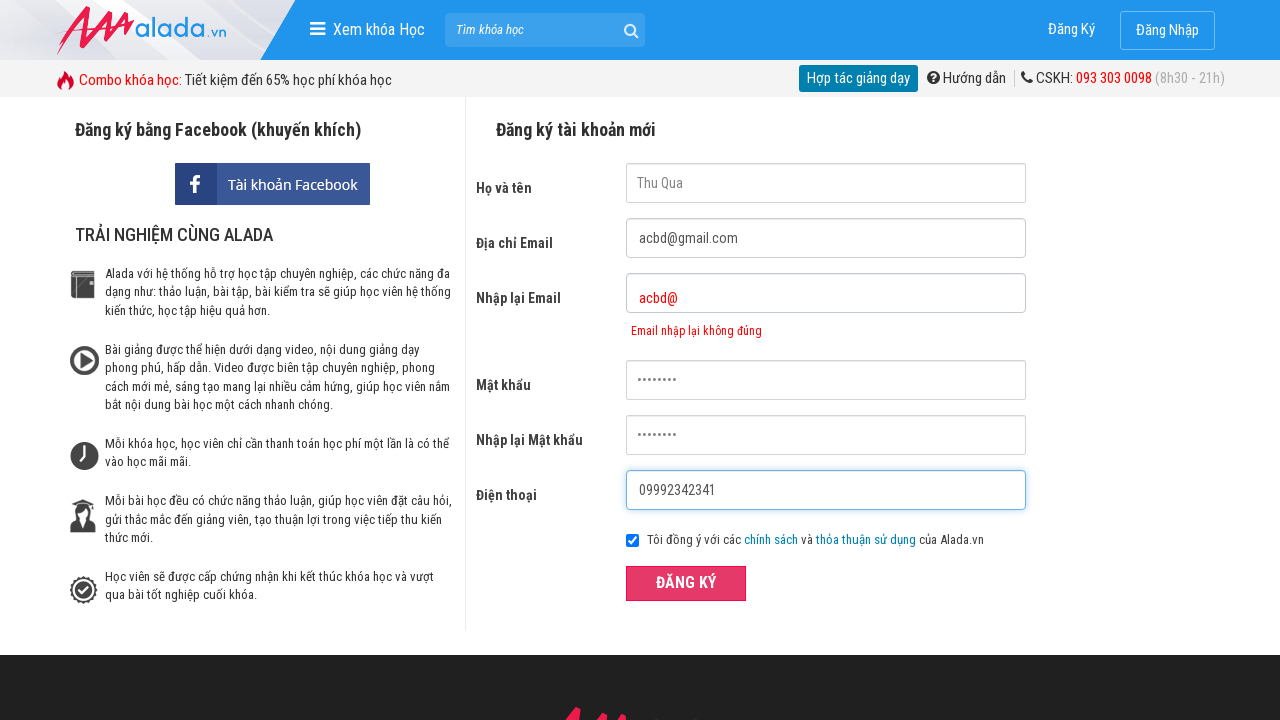

Email mismatch error message appeared
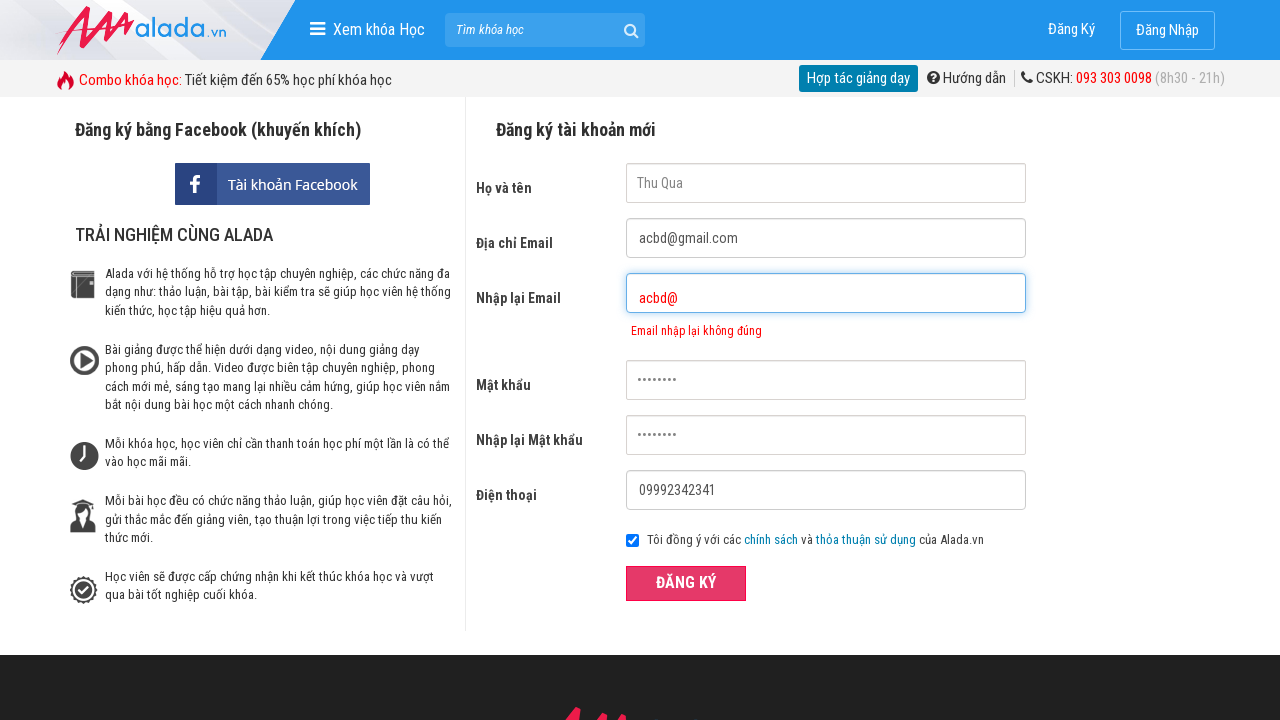

Verified error message displays 'Email nhập lại không đúng'
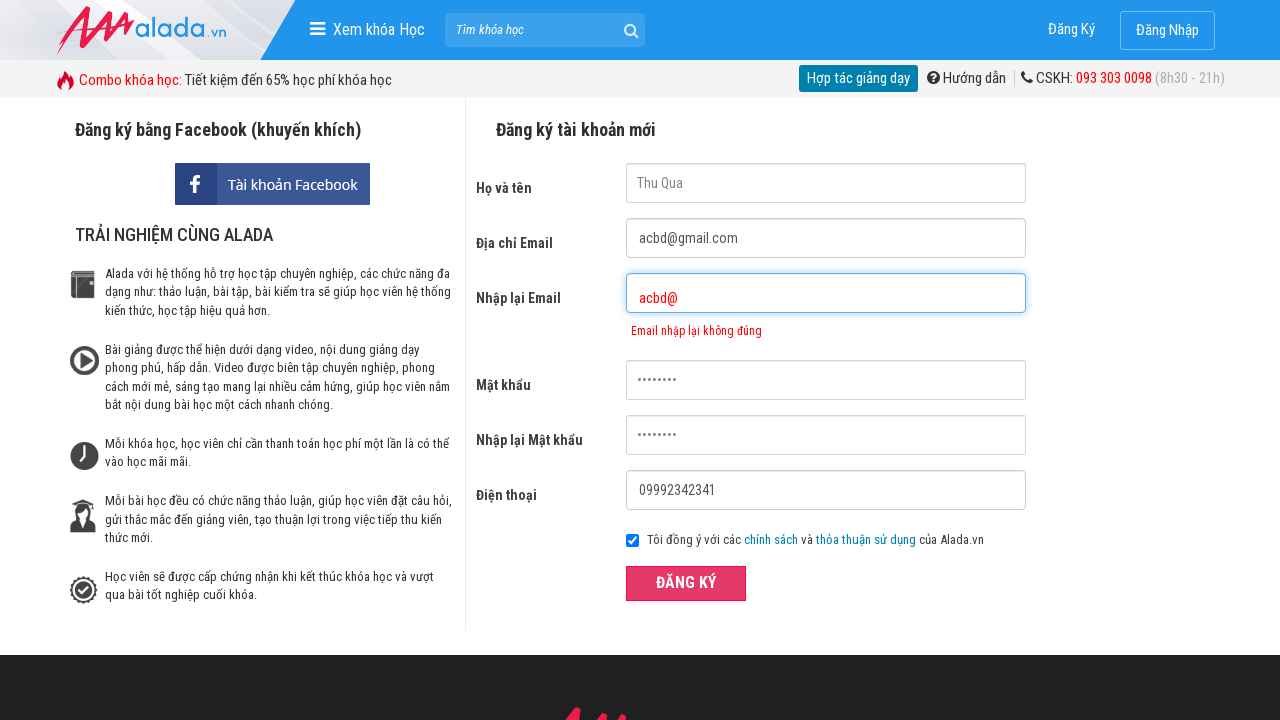

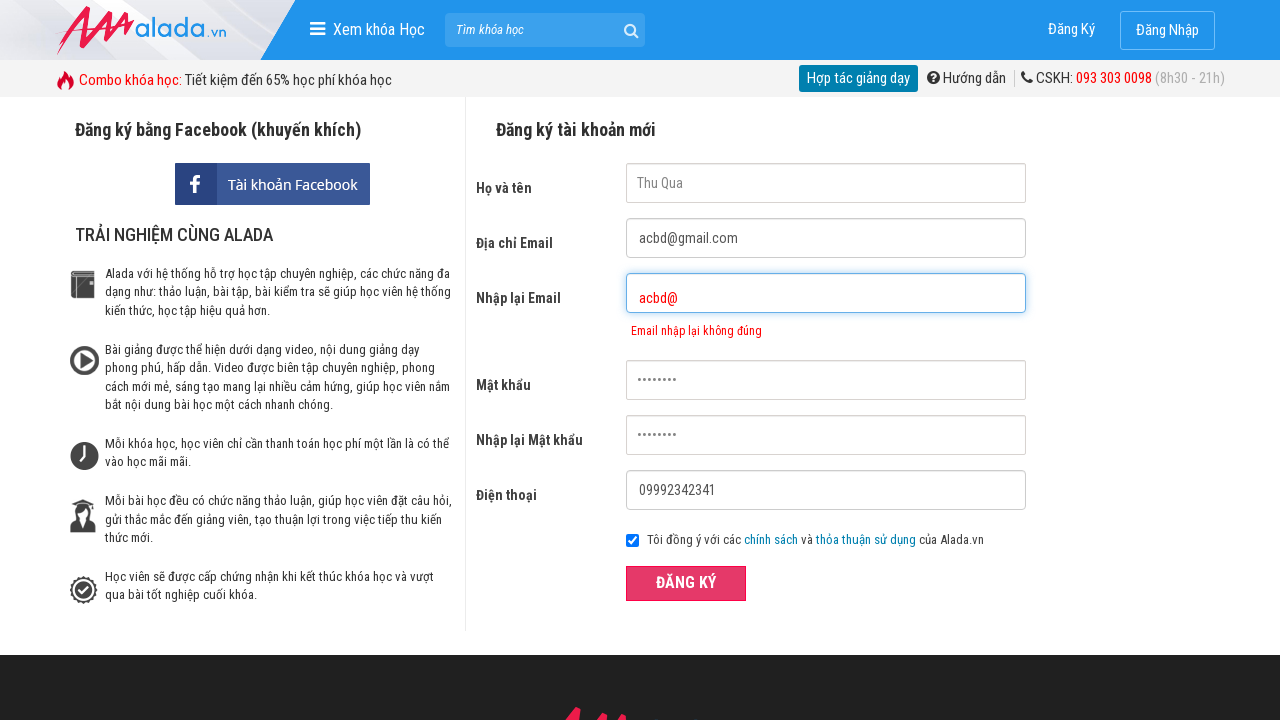